Navigates to the DemoQA Elements page, clicks on Text Box menu item, and verifies that the Full Name input field is visible.

Starting URL: https://demoqa.com/elements

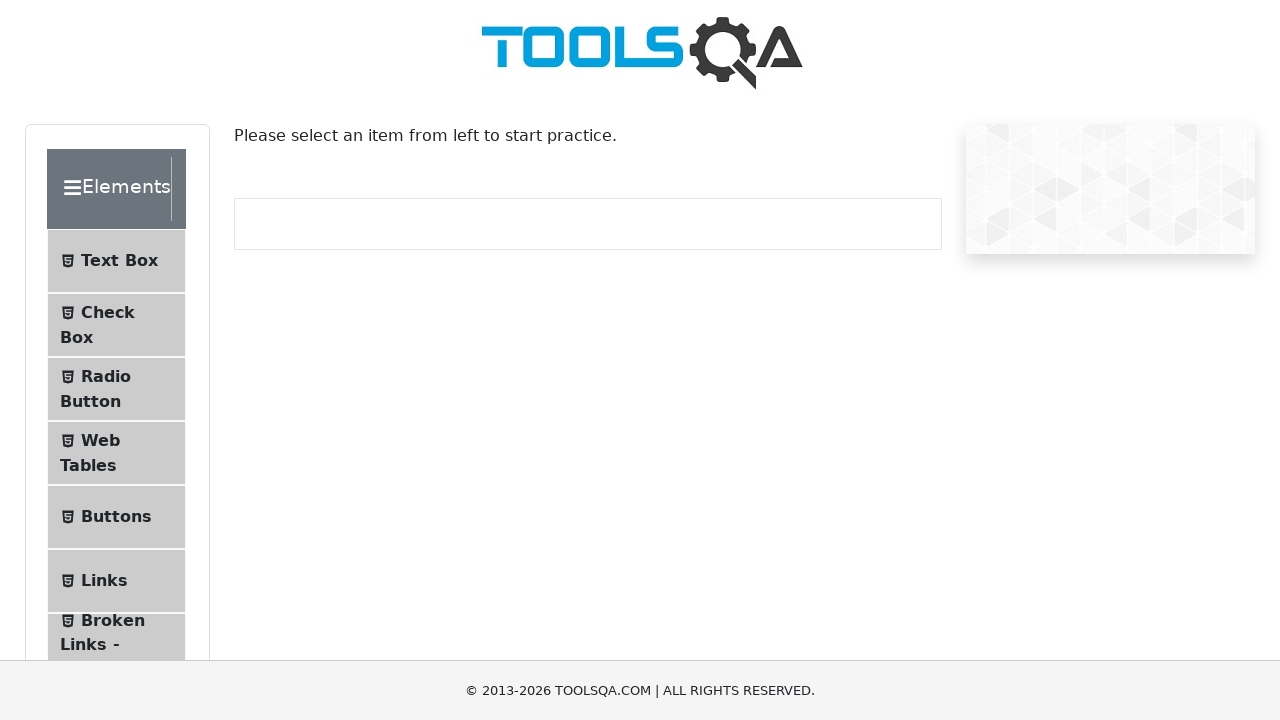

Clicked on Text Box menu item at (119, 261) on internal:text="Text Box"i
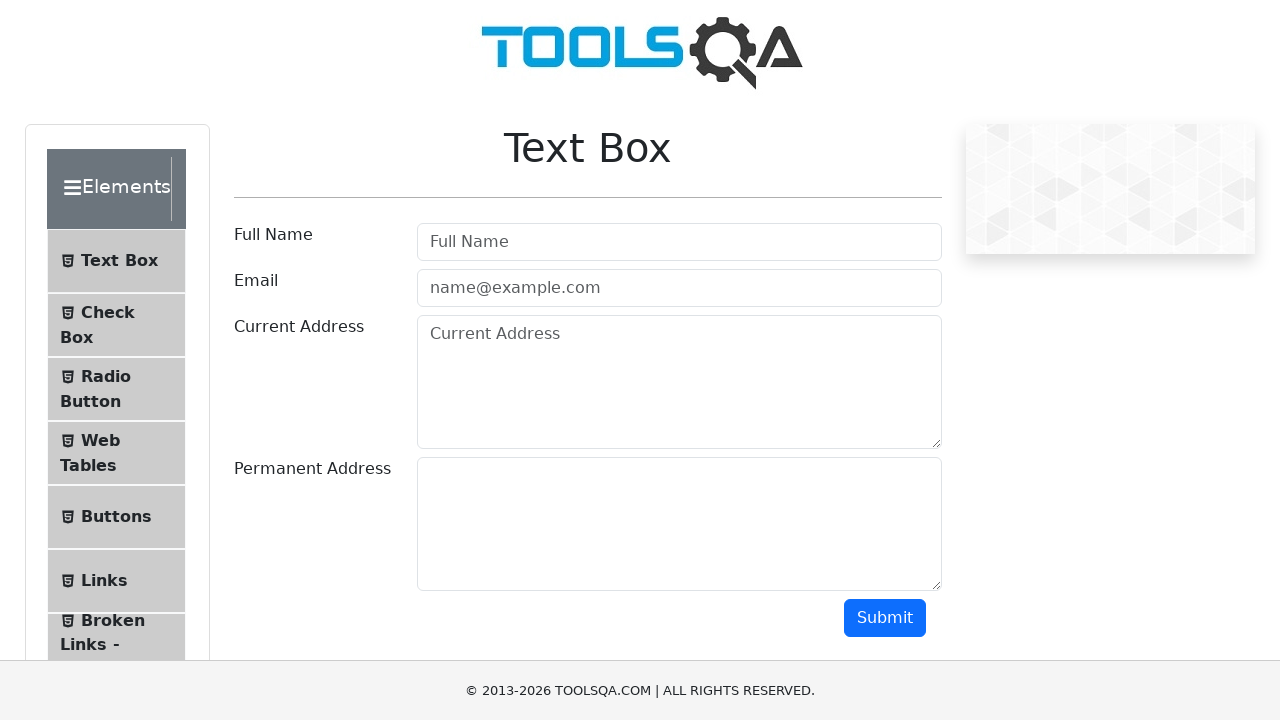

Navigated to text-box page
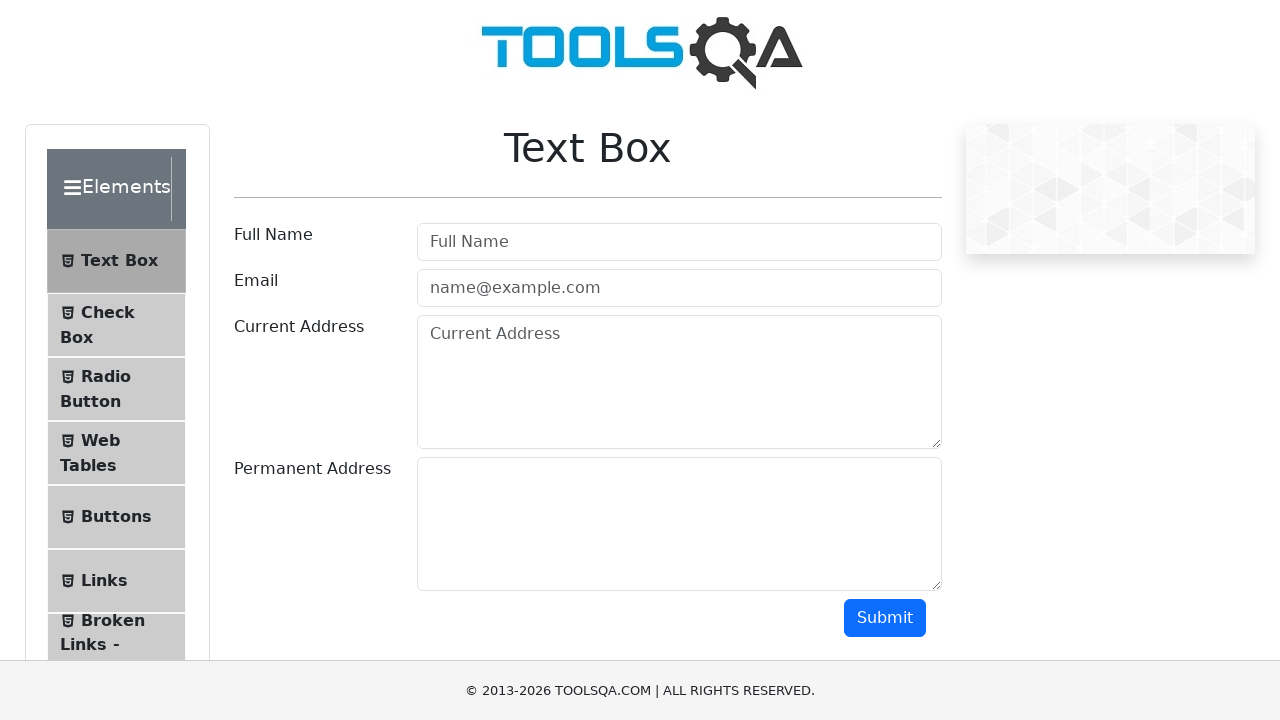

Verified that Full Name input field is visible
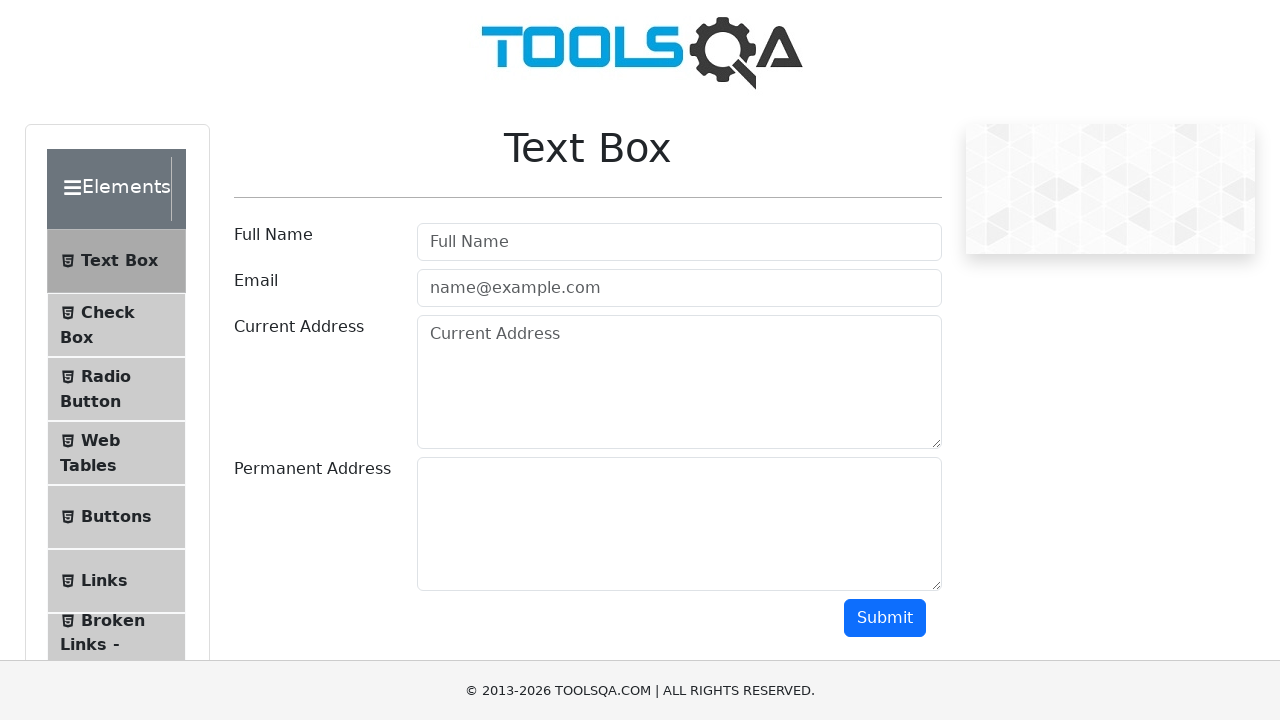

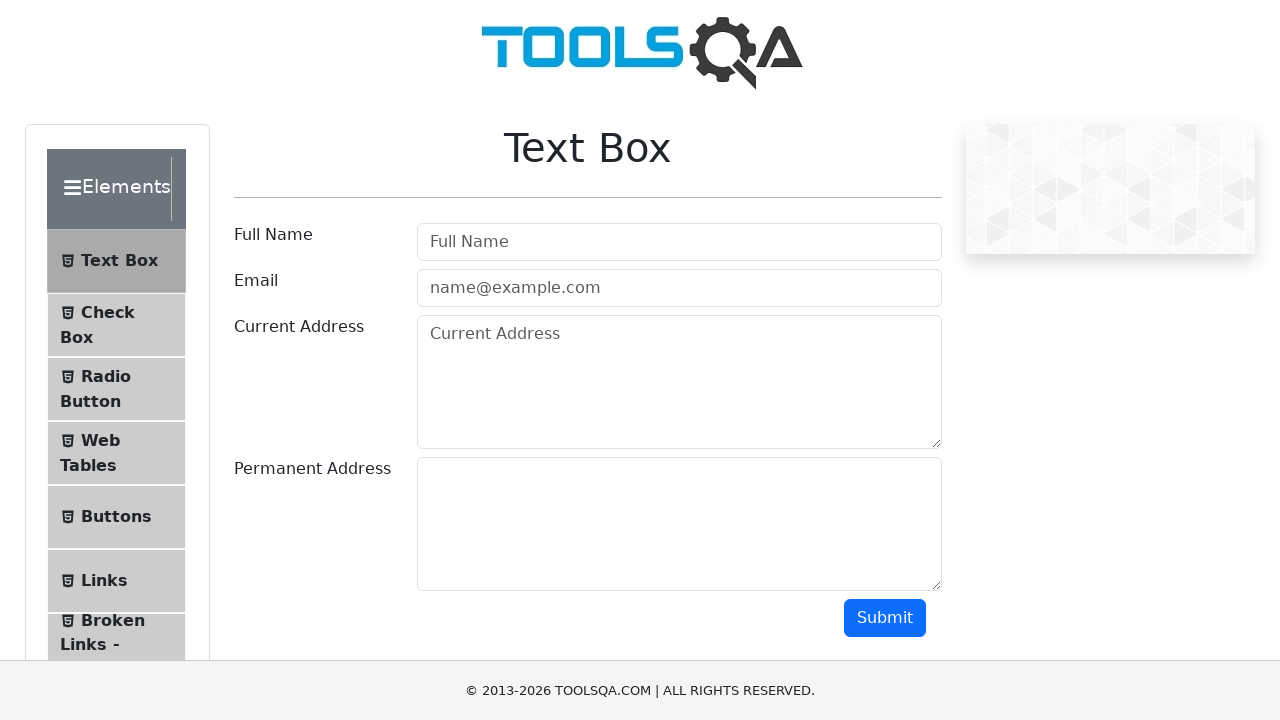